Tests input field detection on SpiceJet website by finding various input elements using different XPath selectors and attempting to enter text into the first visible one

Starting URL: https://www.spicejet.com/

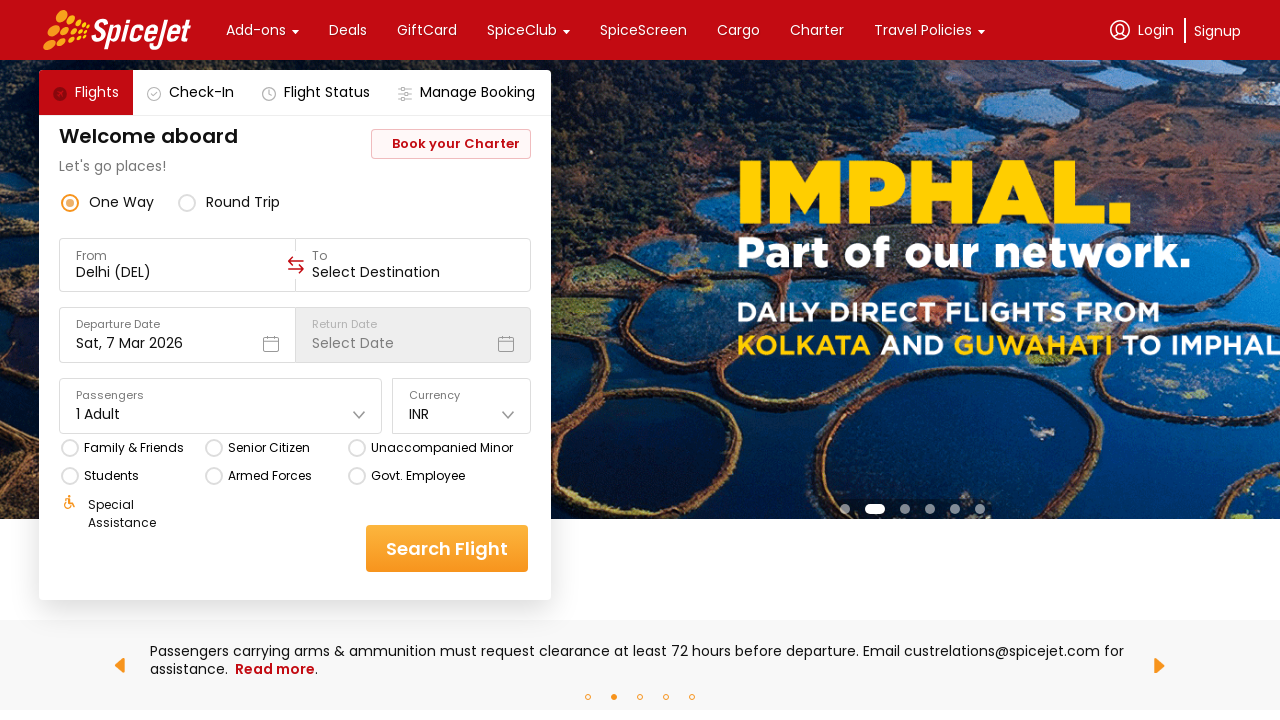

Pressed Escape key to dismiss any popups
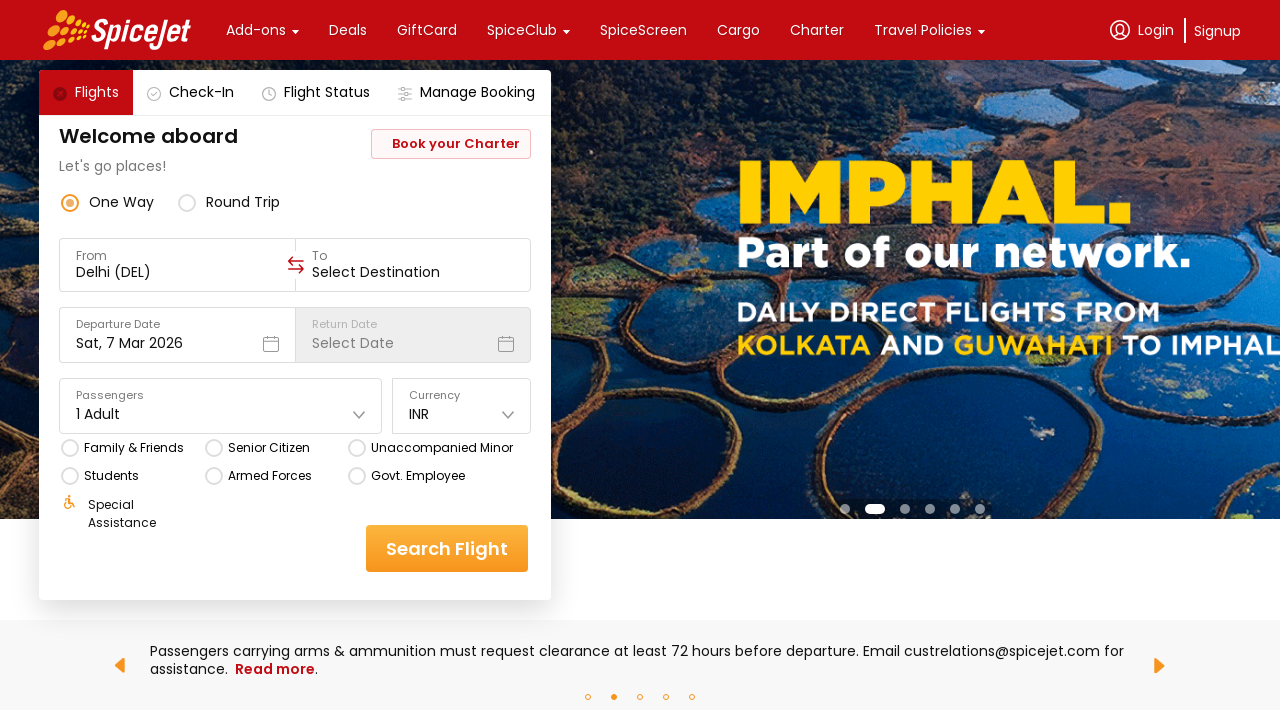

Waited 1 second for page to settle
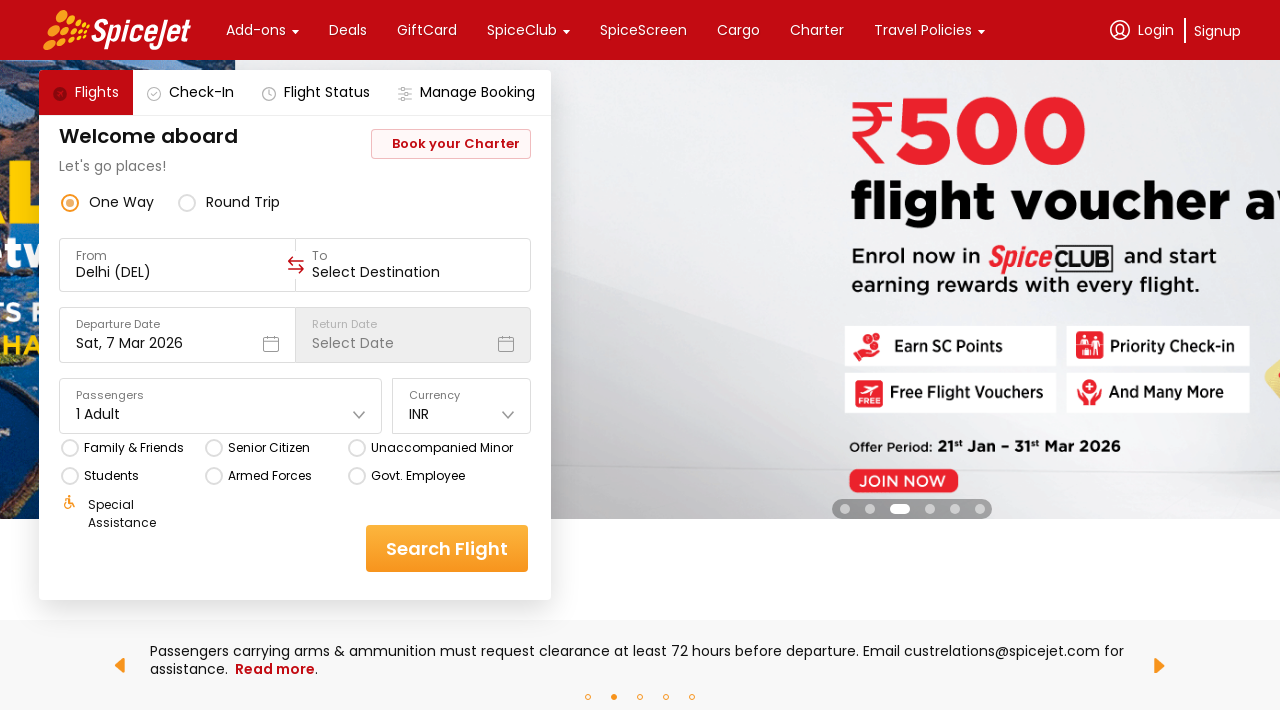

Found visible input element using selector '//input[@type='text']' and filled it with 'abc' on //input[@type='text'] >> nth=0
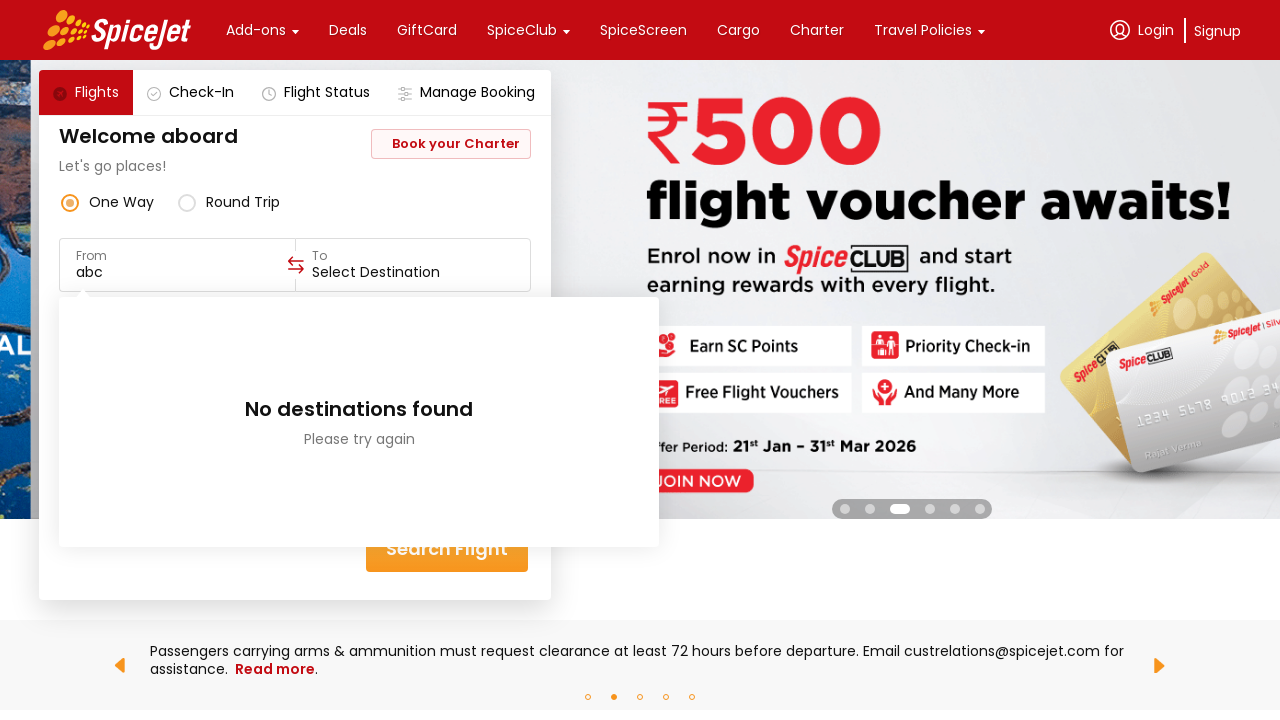

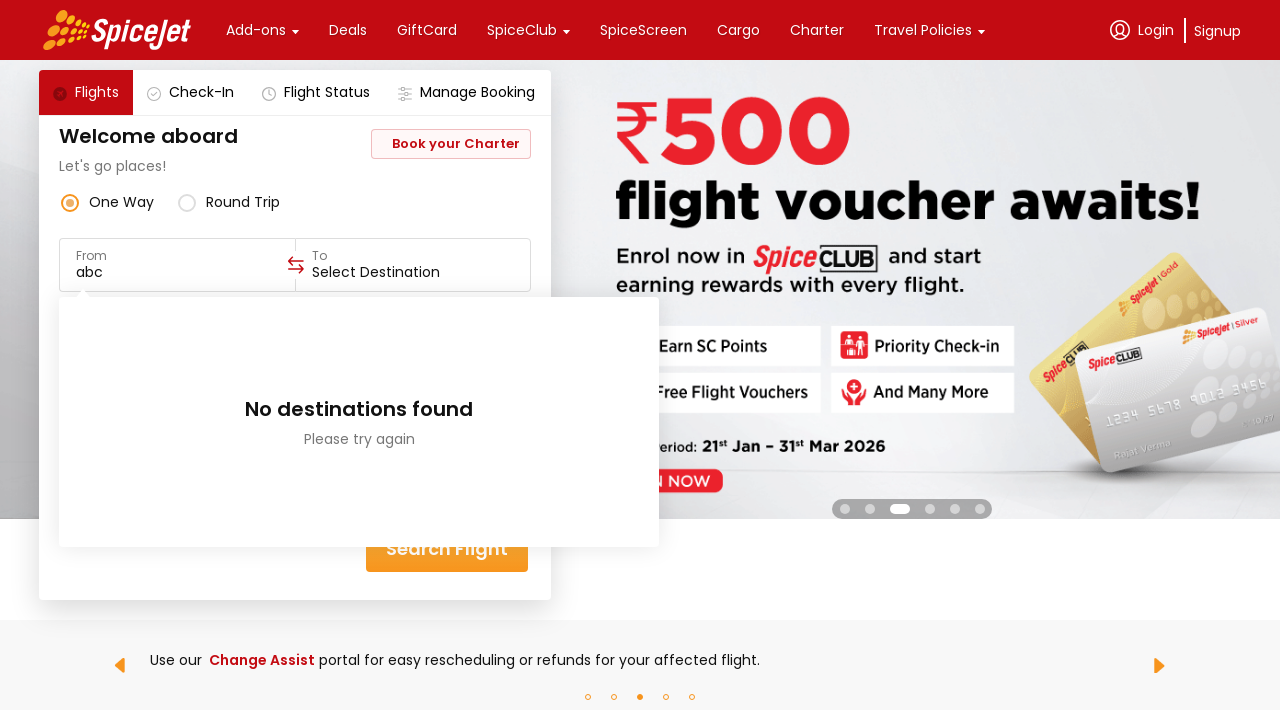